Tests selecting an option from a dropdown menu by index, selecting the first option (index 1)

Starting URL: https://testcenter.techproeducation.com/index.php?page=dropdown

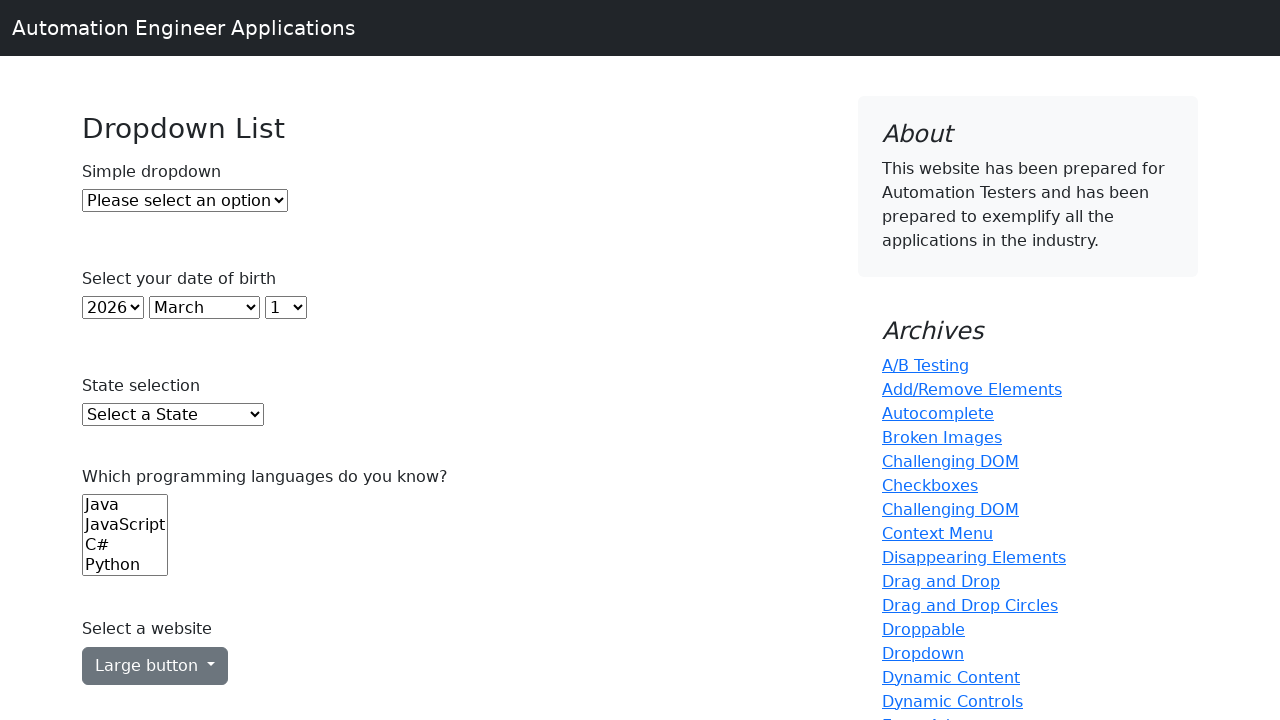

Navigated to dropdown test page
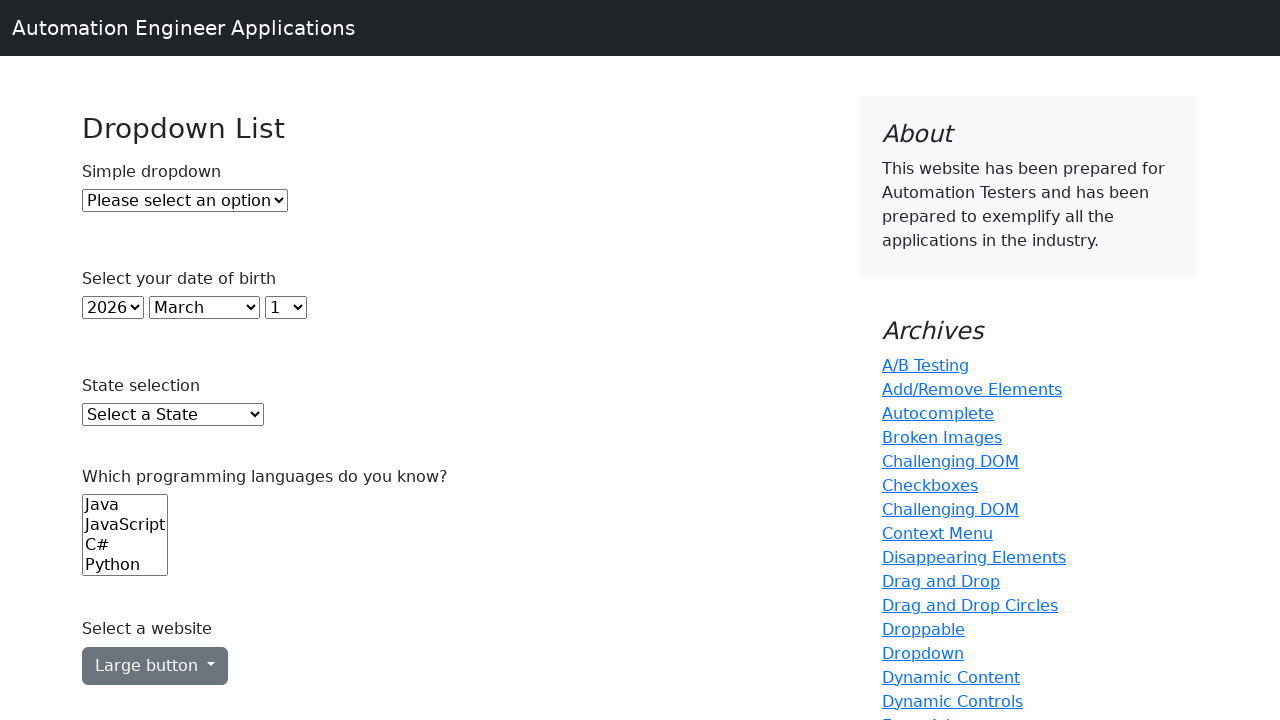

Selected first option (index 1) from dropdown menu on #dropdown
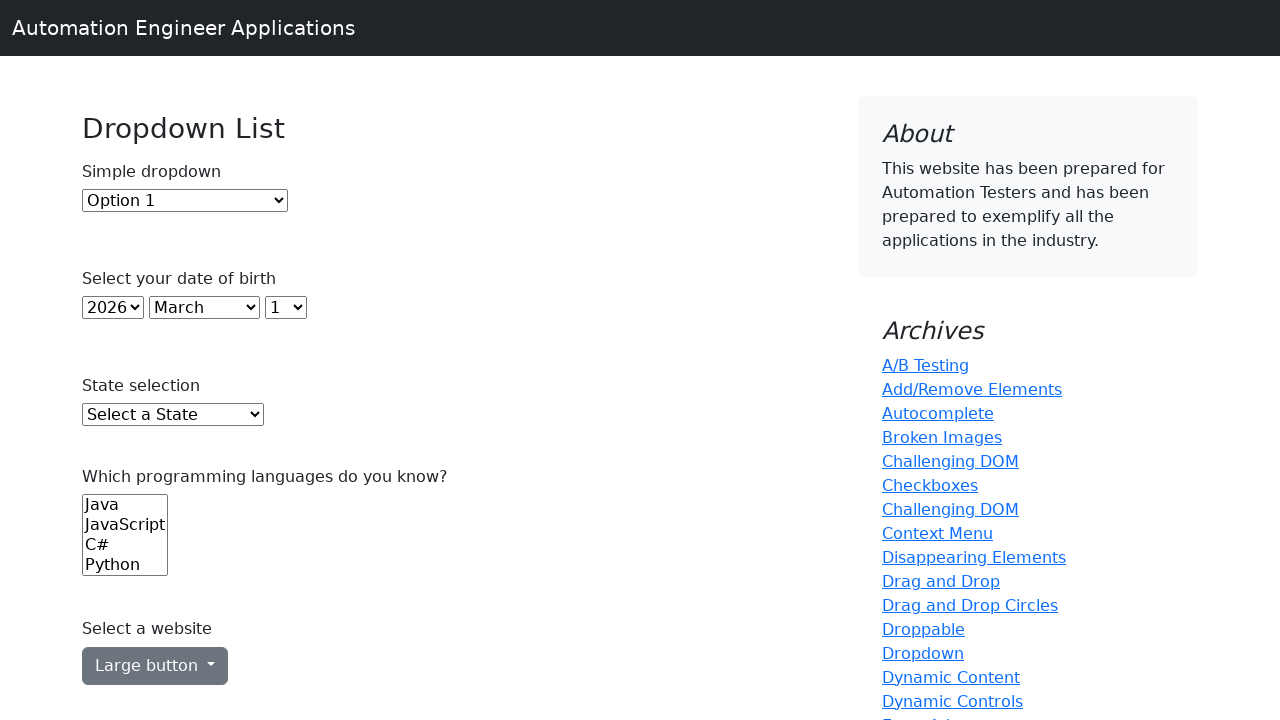

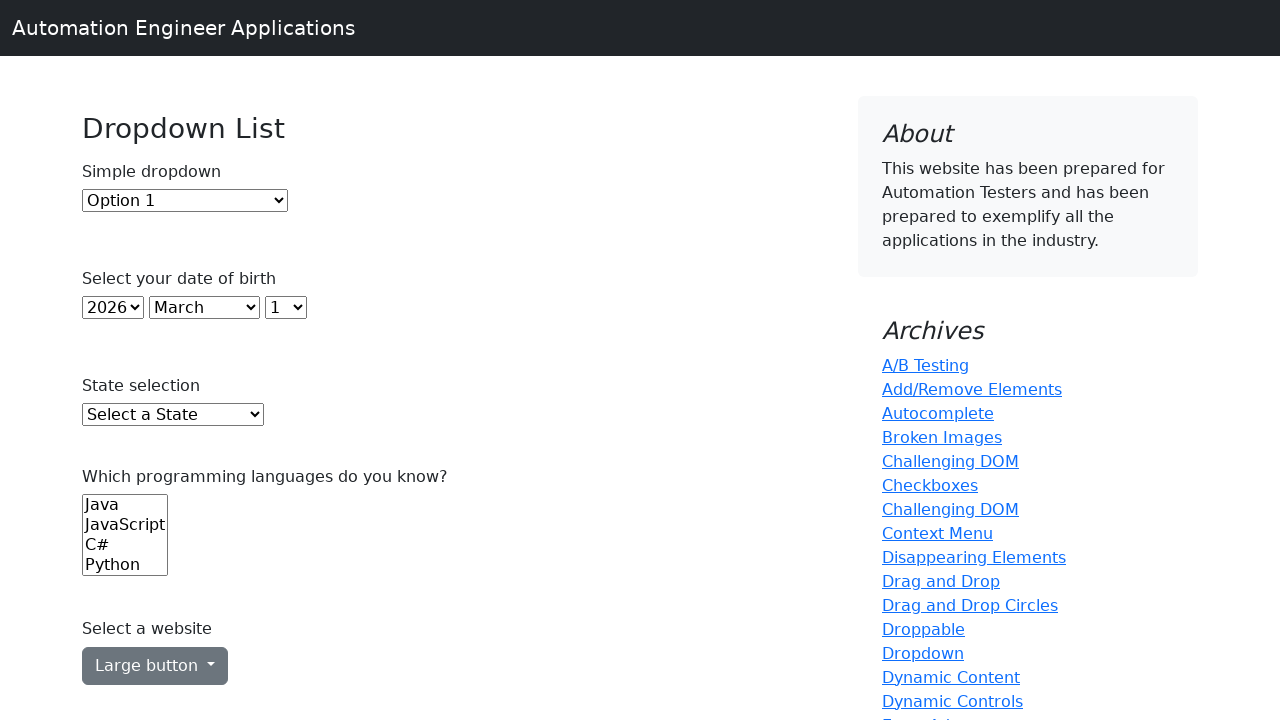